Demonstrates basic Selenium WebDriver commands by navigating to a blog page and finding button elements on the page

Starting URL: http://omayo.blogspot.com/

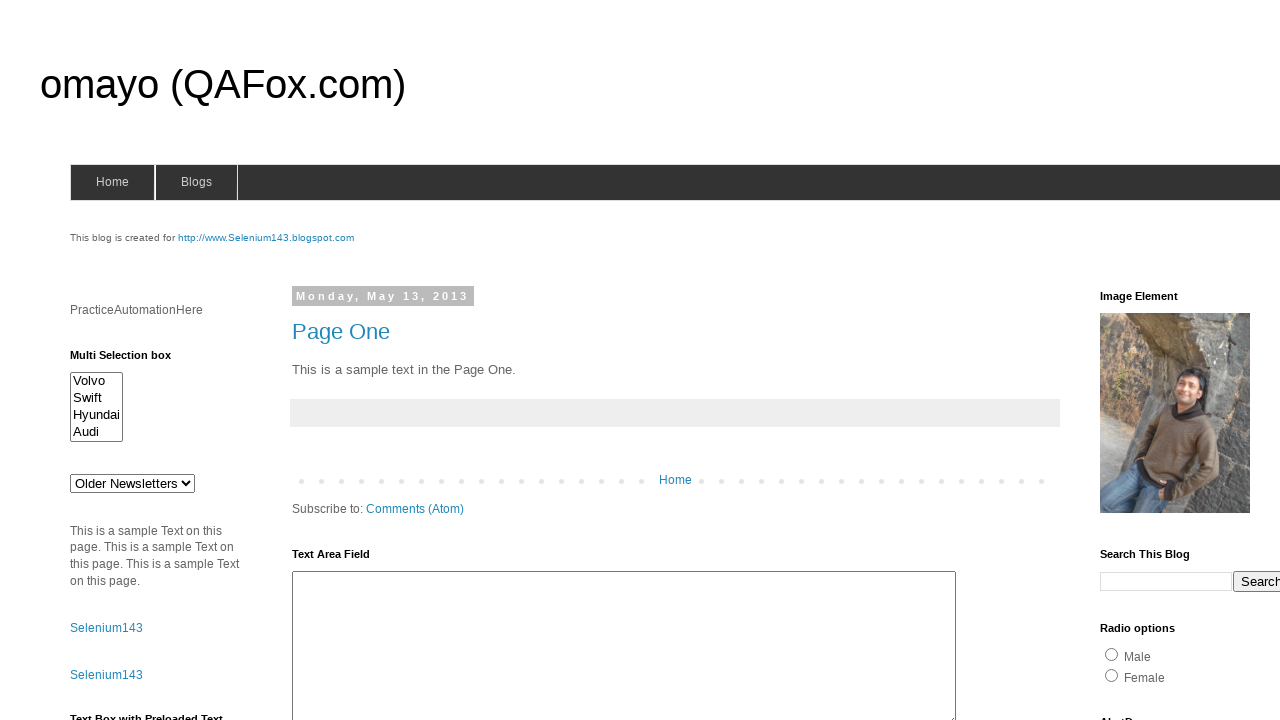

Navigated to omayo.blogspot.com blog page
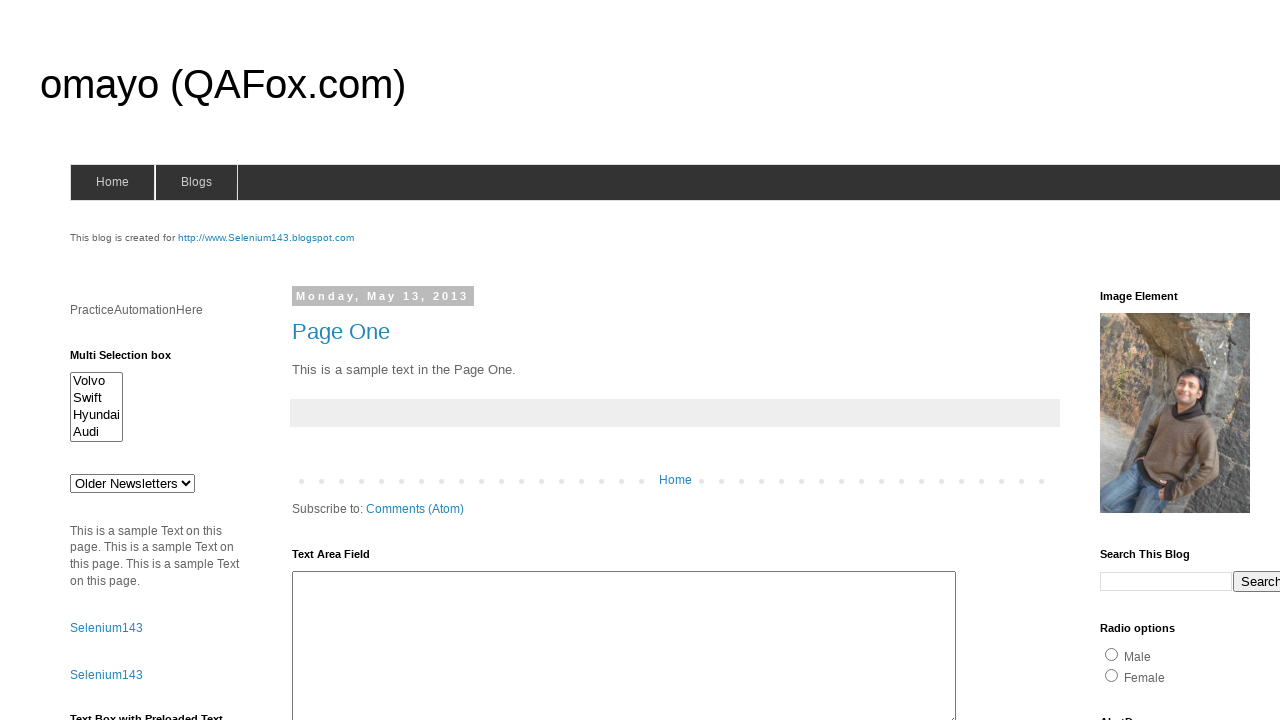

Located all button elements on the page
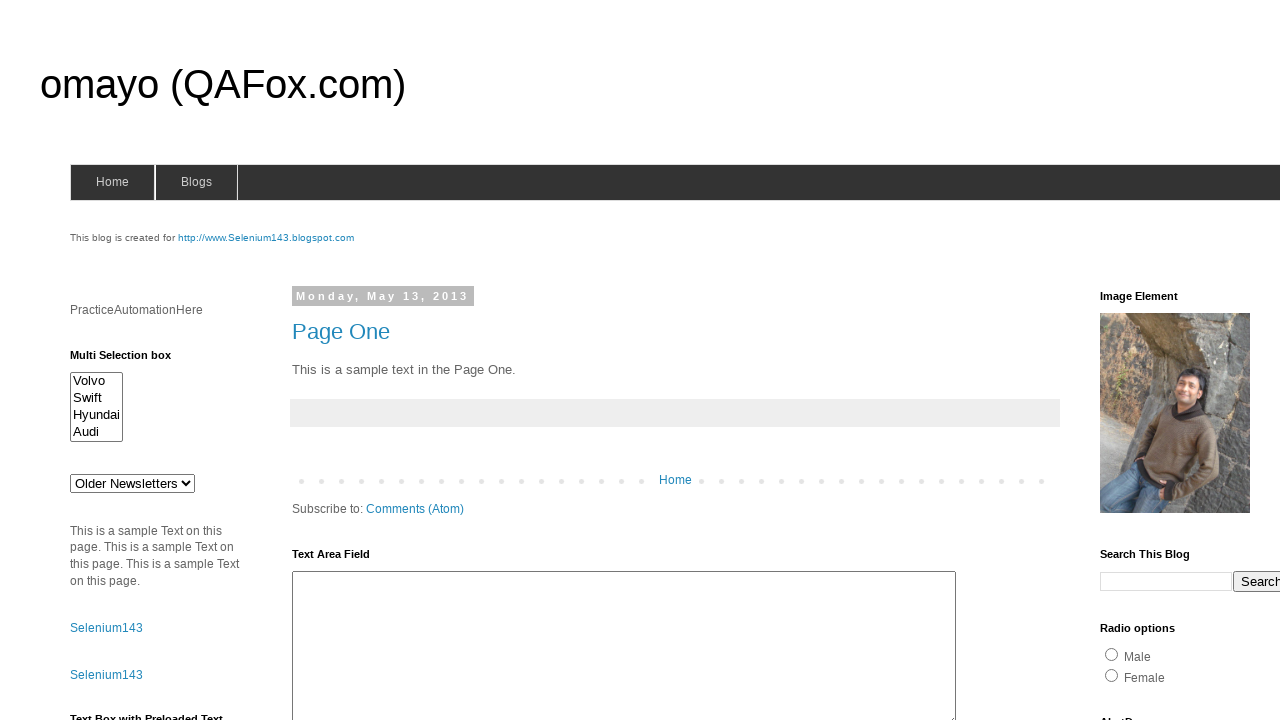

Found 13 button elements on the page
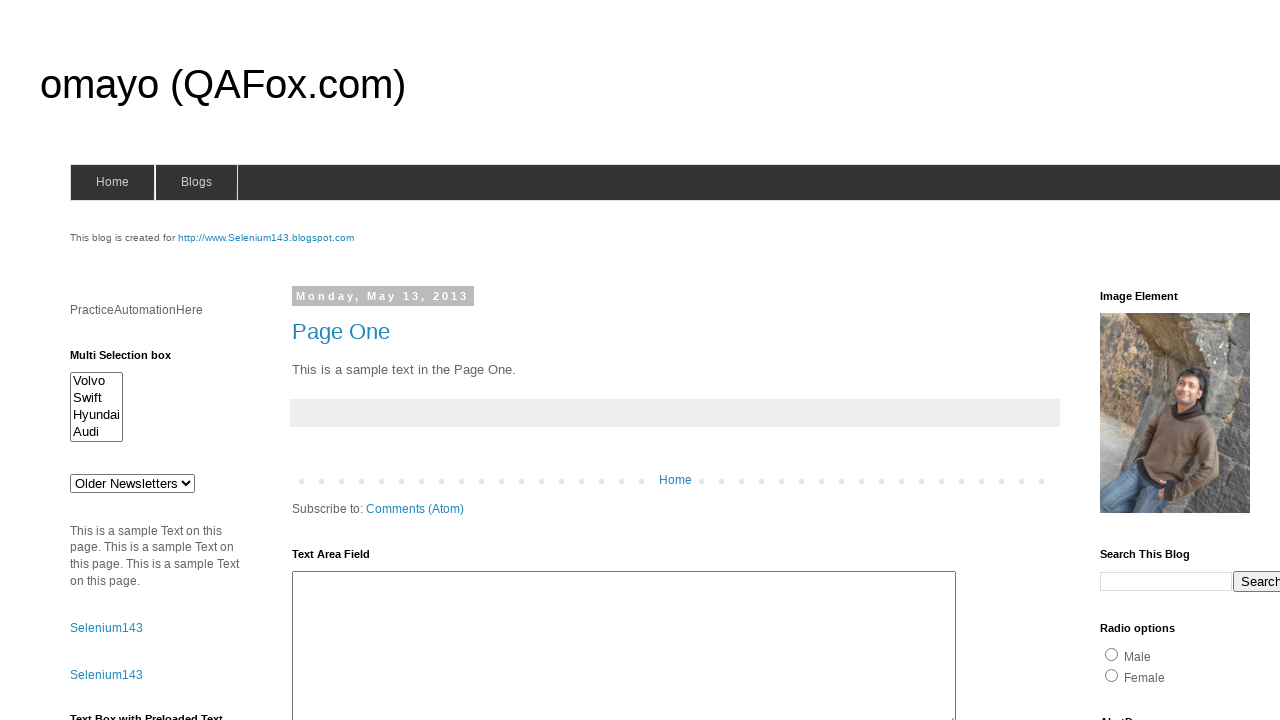

Retrieved current URL: http://omayo.blogspot.com/
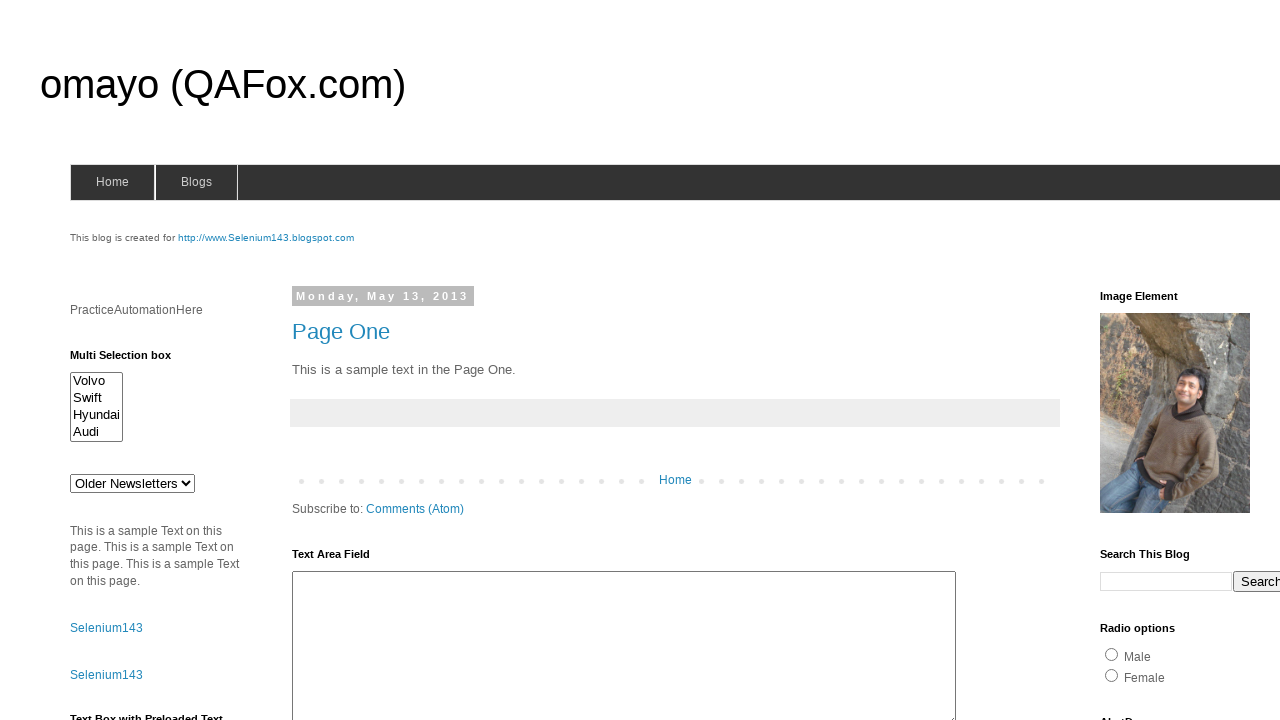

Retrieved page title: omayo (QAFox.com)
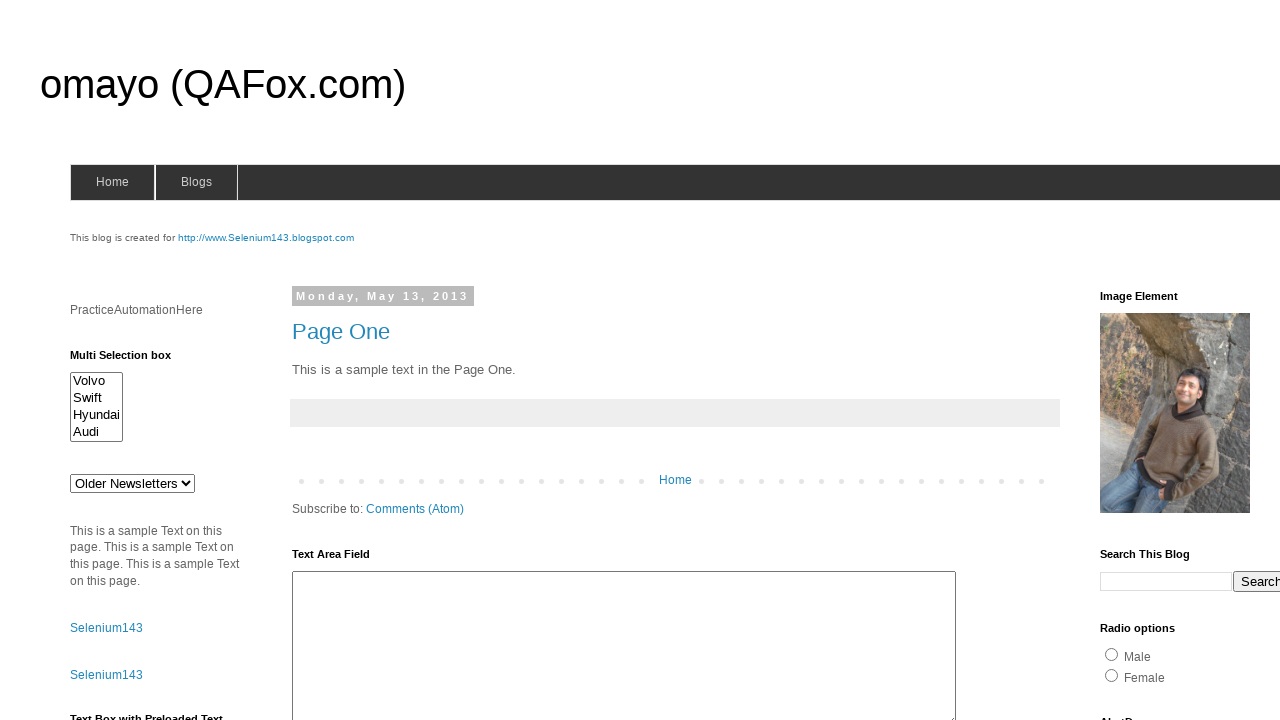

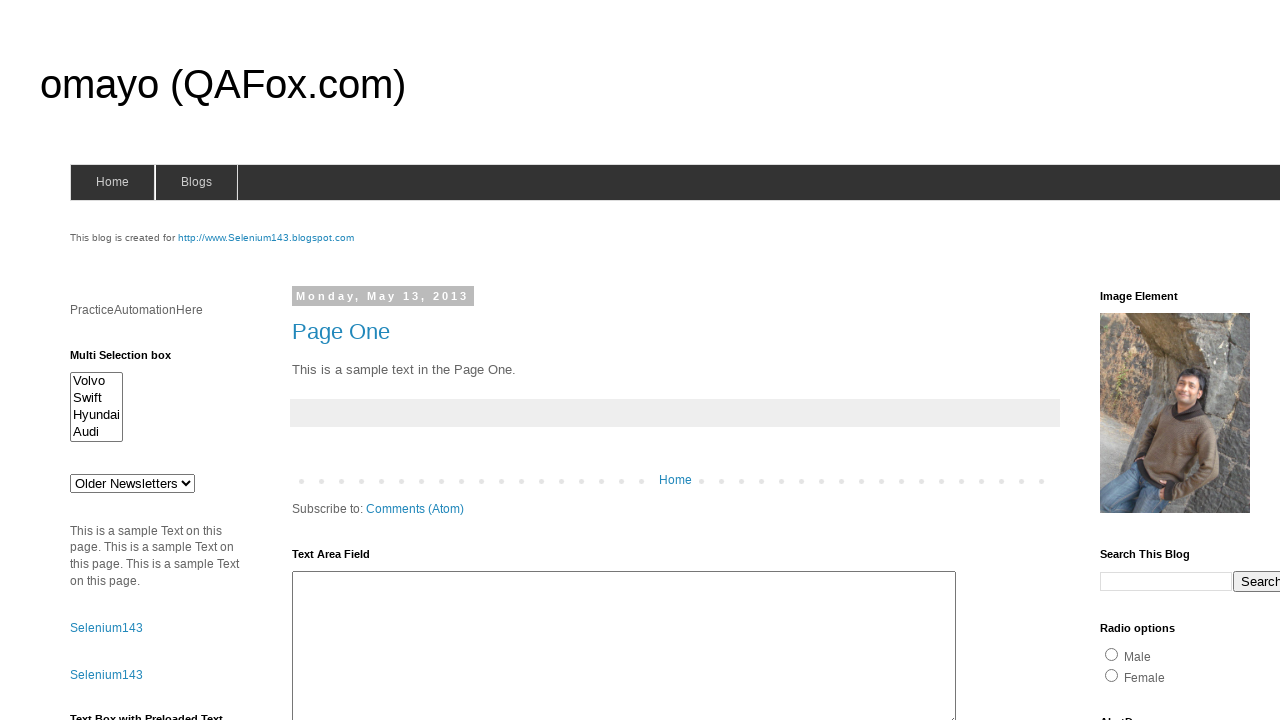